Tests JavaScript alert handling by clicking alert button and accepting the alert

Starting URL: https://the-internet.herokuapp.com/javascript_alerts

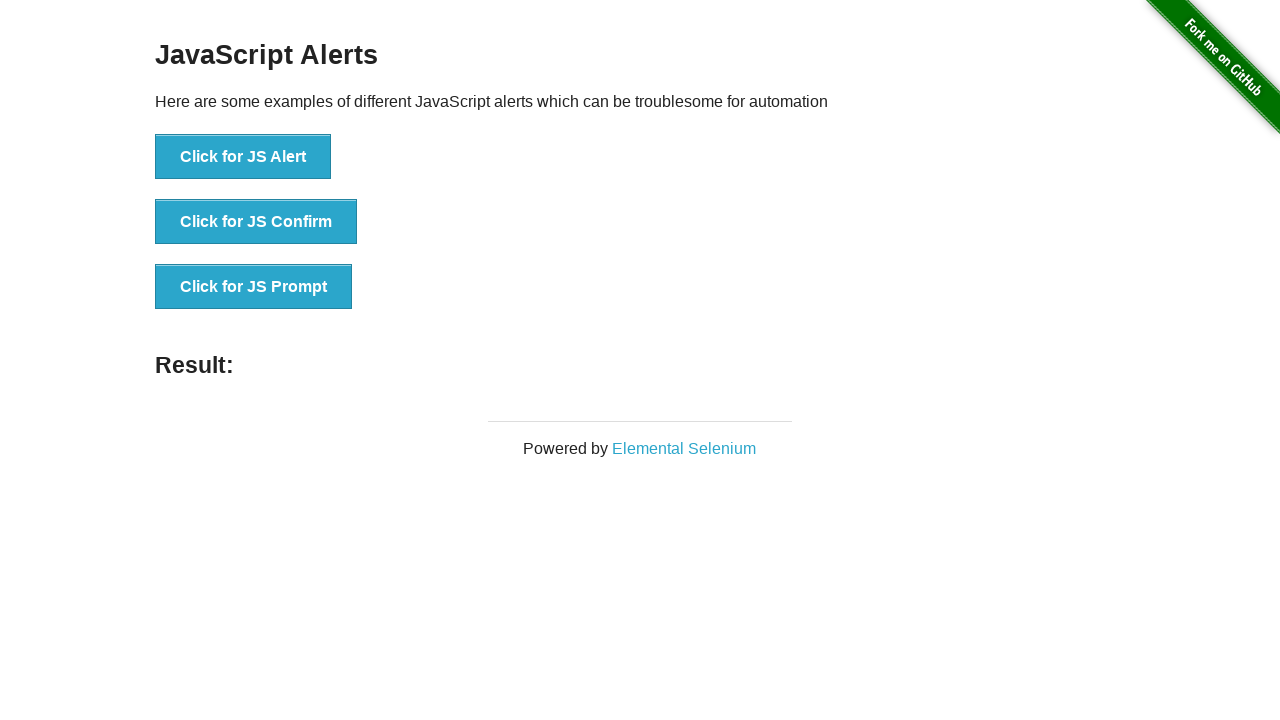

Set up dialog handler to accept alerts
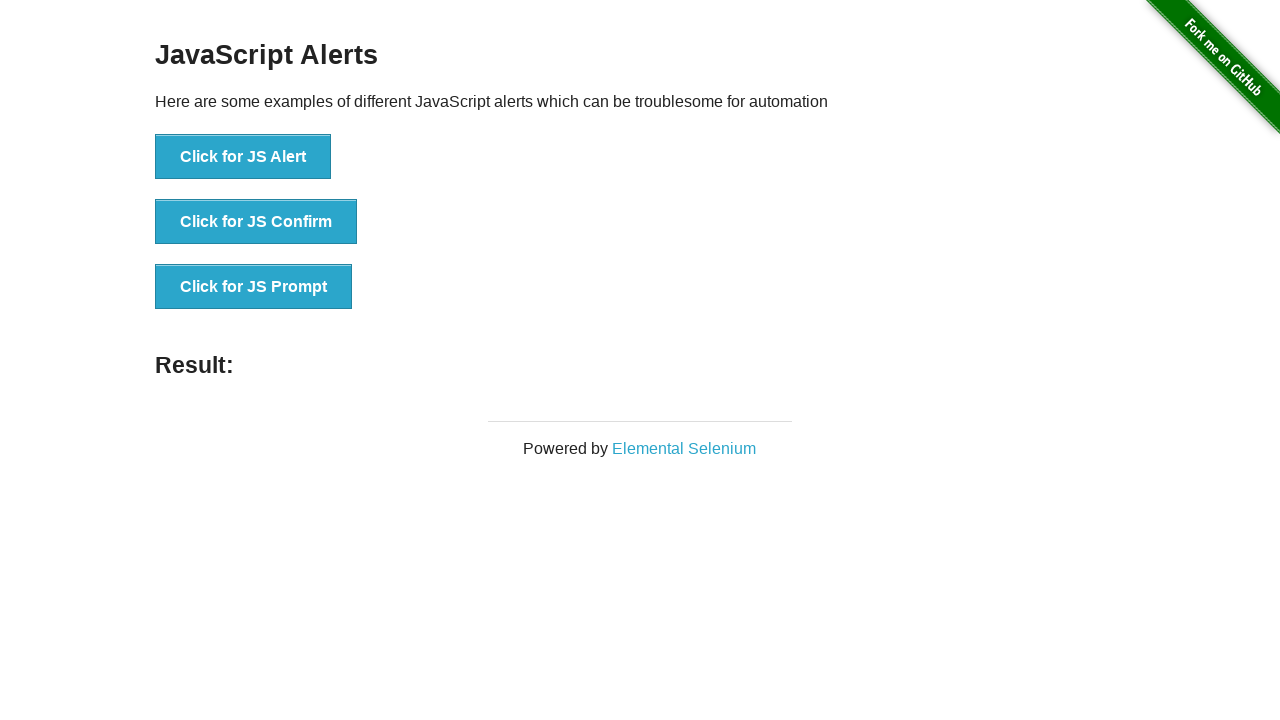

Clicked button to trigger JavaScript alert at (243, 157) on xpath=//button[text()='Click for JS Alert']
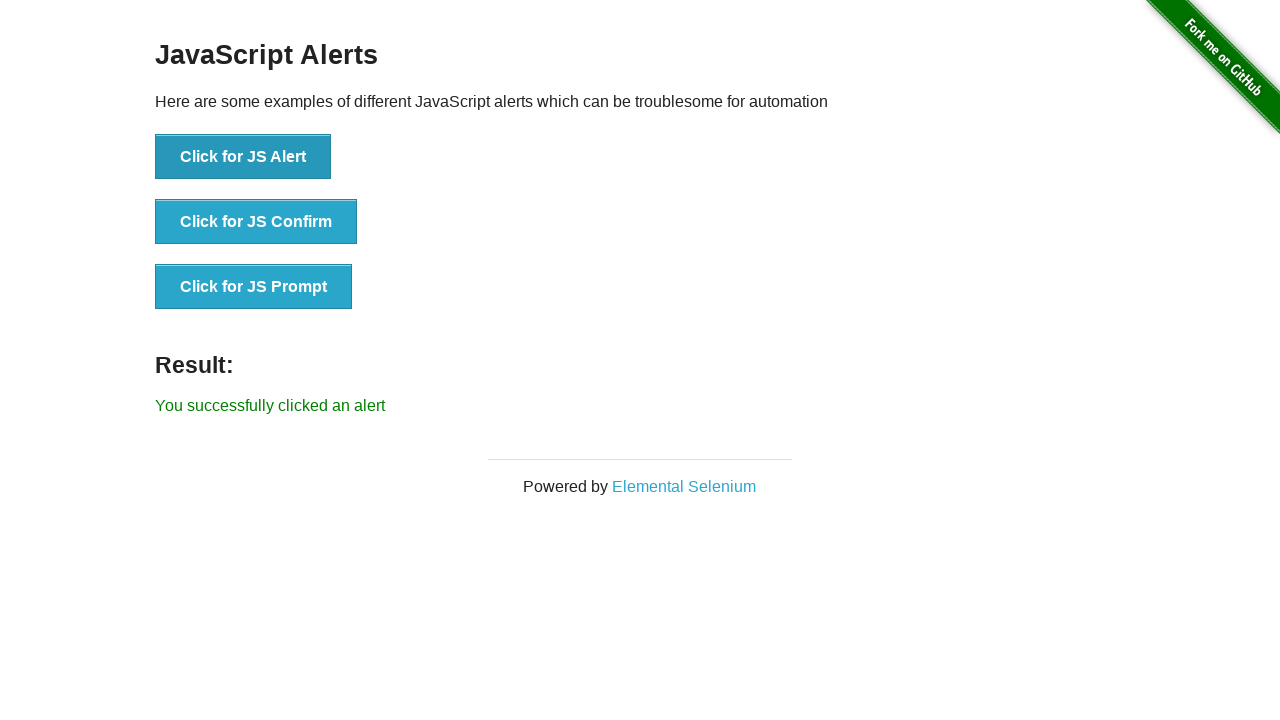

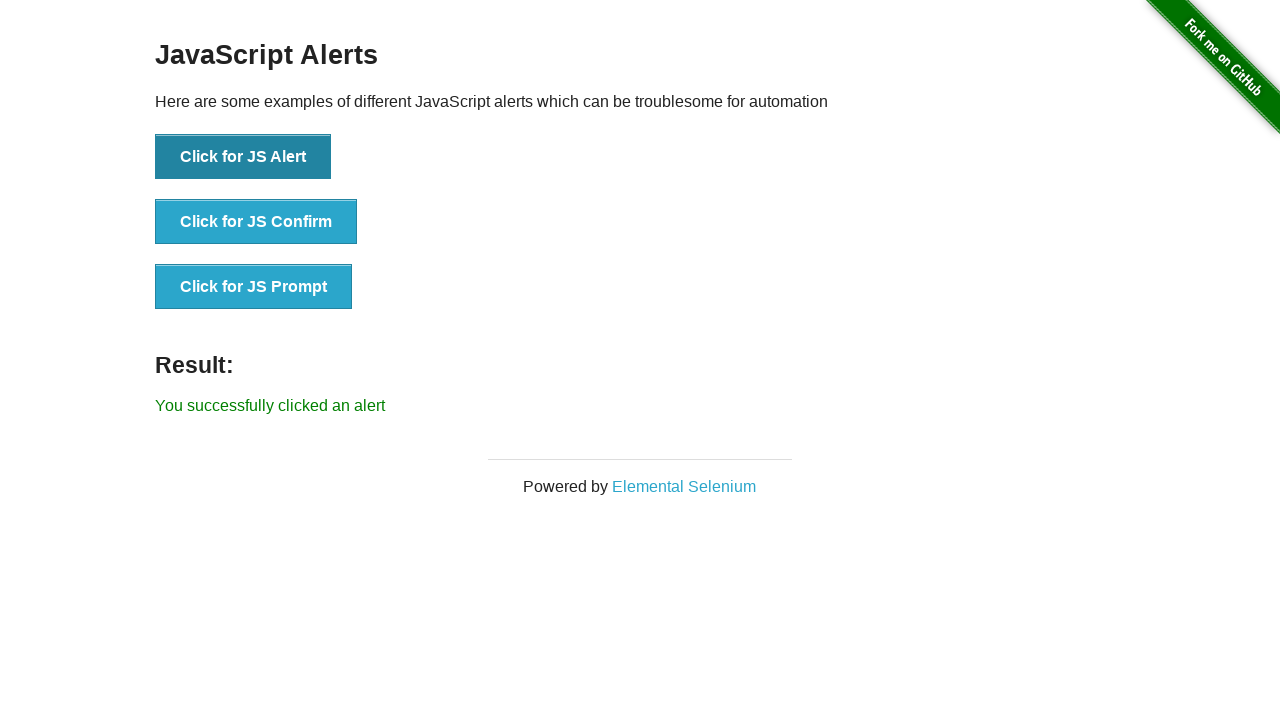